Tests the Forgot Password form by navigating to the page, entering an email, and clicking retrieve password

Starting URL: https://the-internet.herokuapp.com/

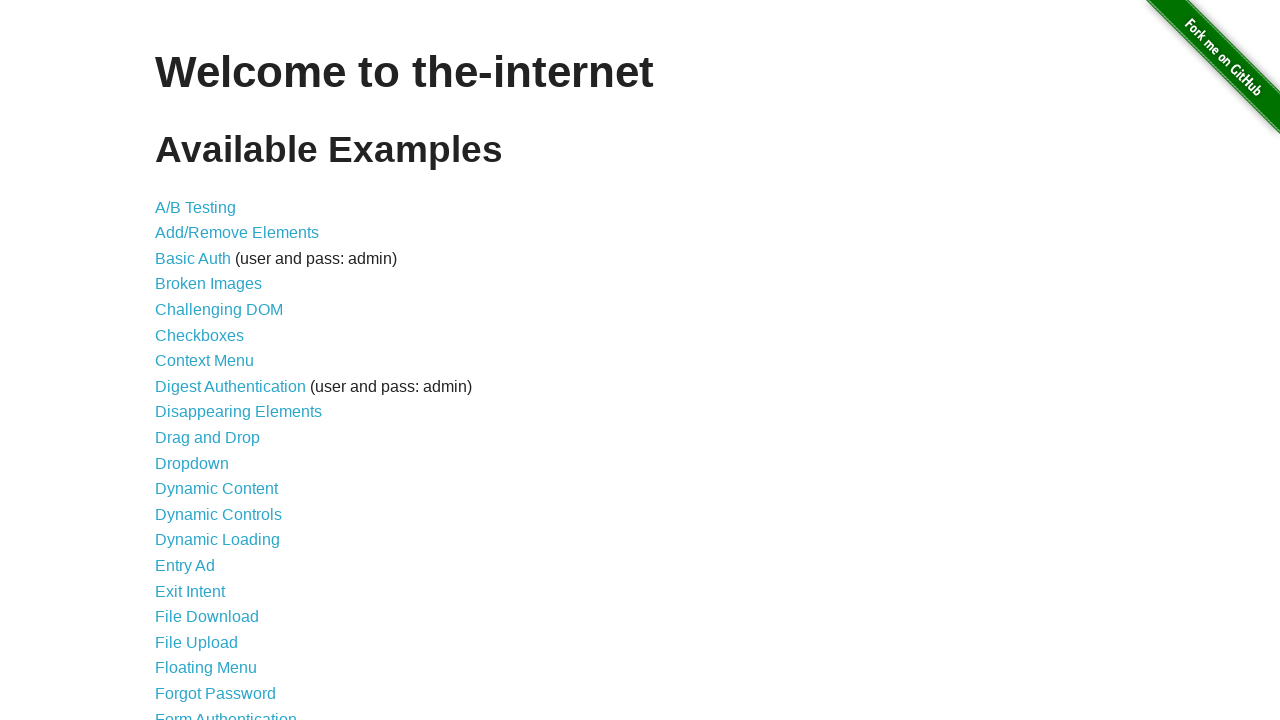

Clicked Forgot Password link at (216, 693) on internal:role=link[name="Forgot Password"i]
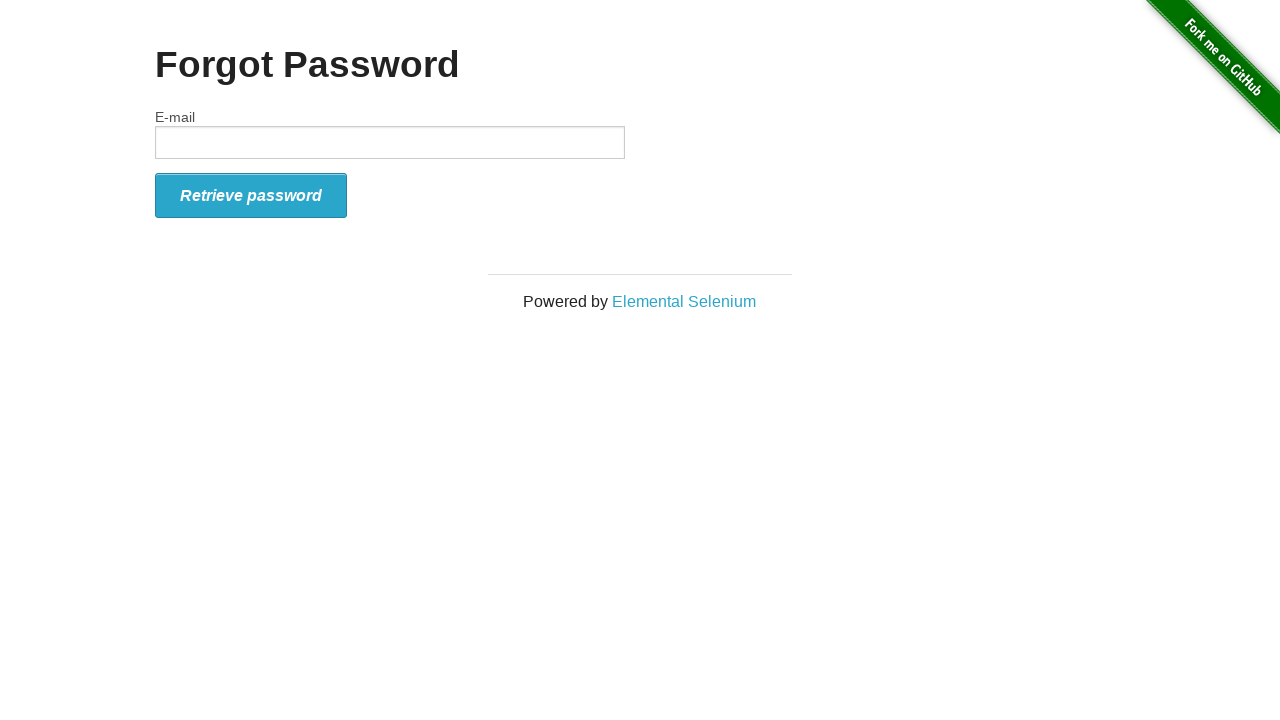

Entered email address 'qatesting@gmail.com' in E-mail field on internal:label="E-mail"i
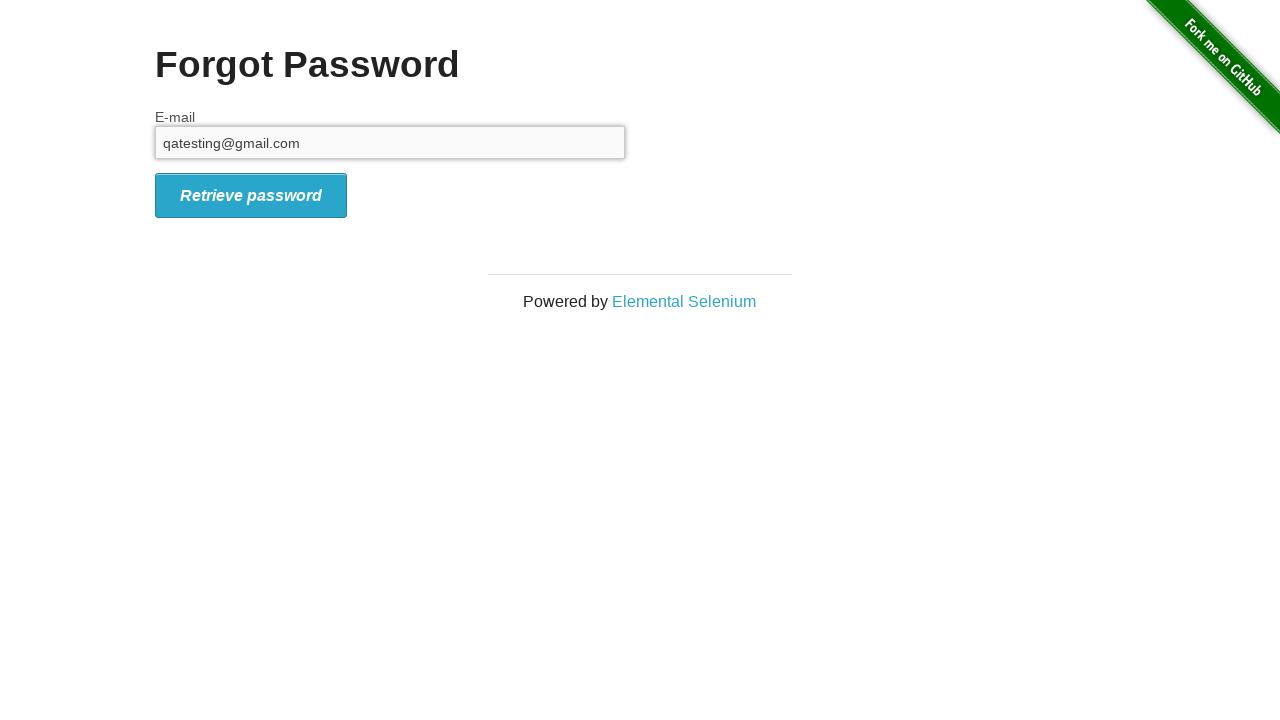

Clicked Retrieve password button at (251, 195) on internal:role=button[name="Retrieve password"i]
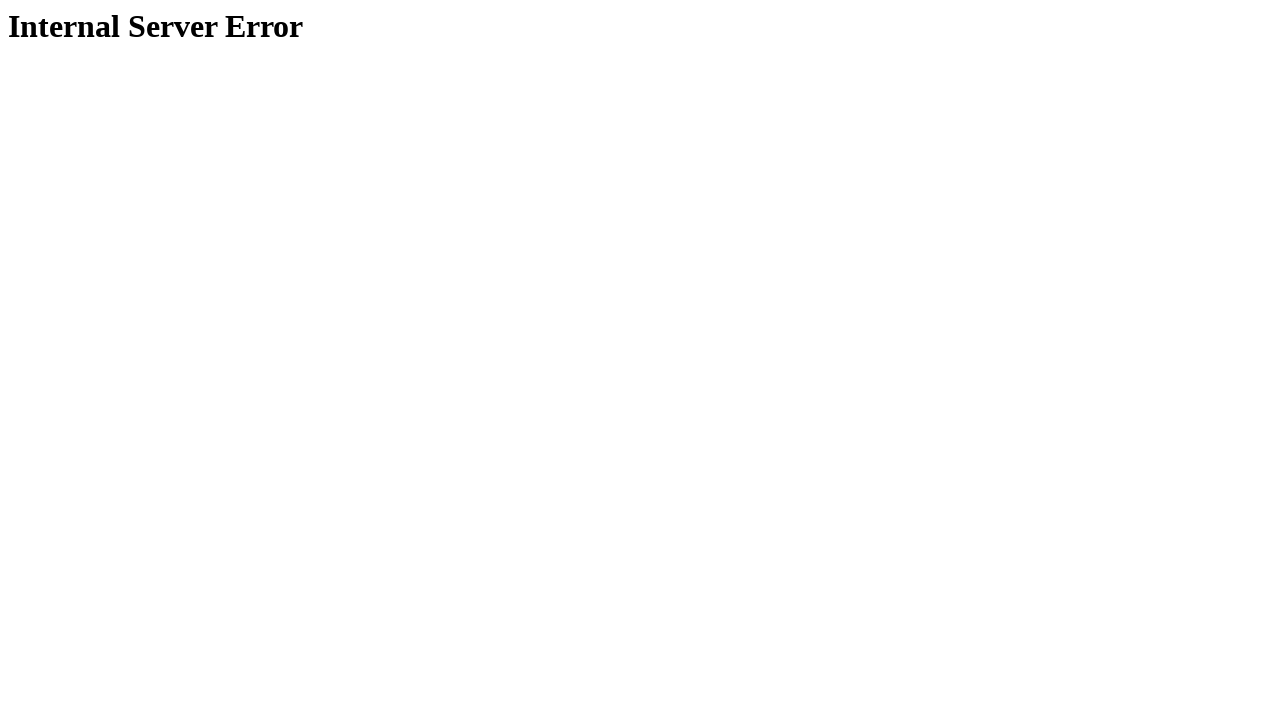

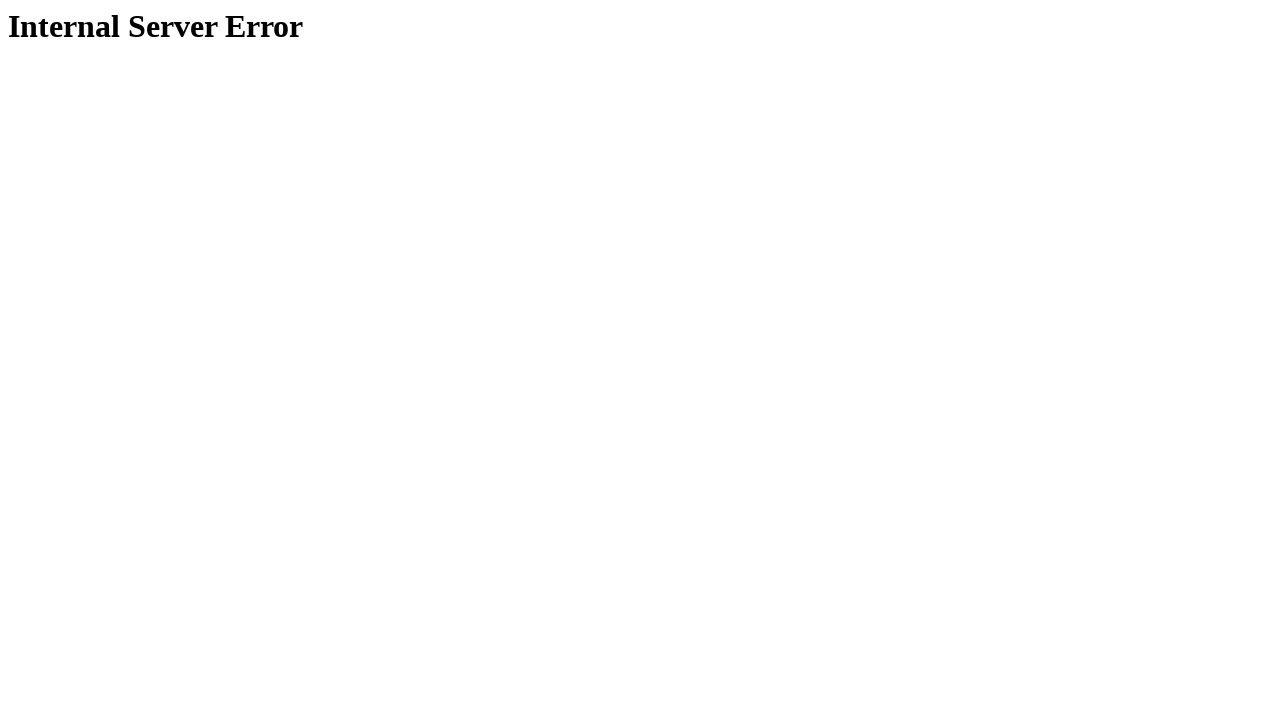